Tests JavaScript alert and confirm dialog handling by filling a name field, triggering an alert popup and accepting it, then triggering a confirm dialog and dismissing it.

Starting URL: https://rahulshettyacademy.com/AutomationPractice/

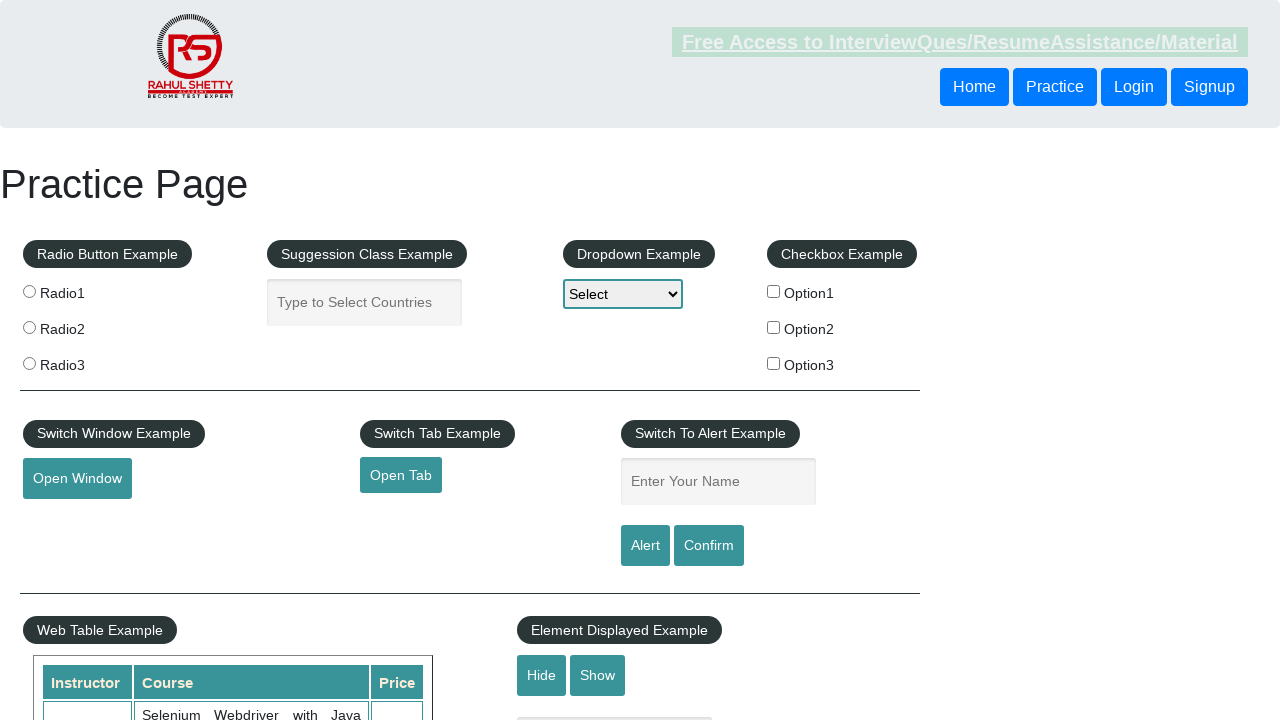

Filled name field with 'Jaya' on #name
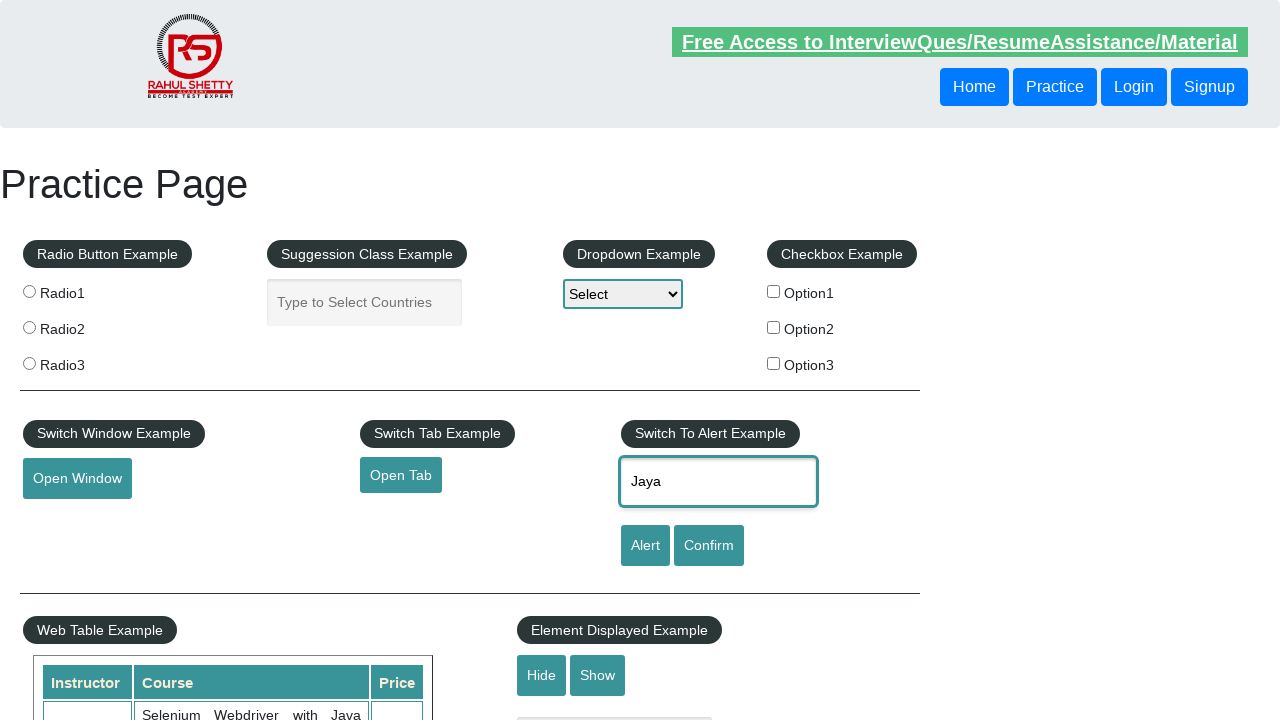

Clicked Alert button to trigger JavaScript alert at (645, 546) on input[value='Alert']
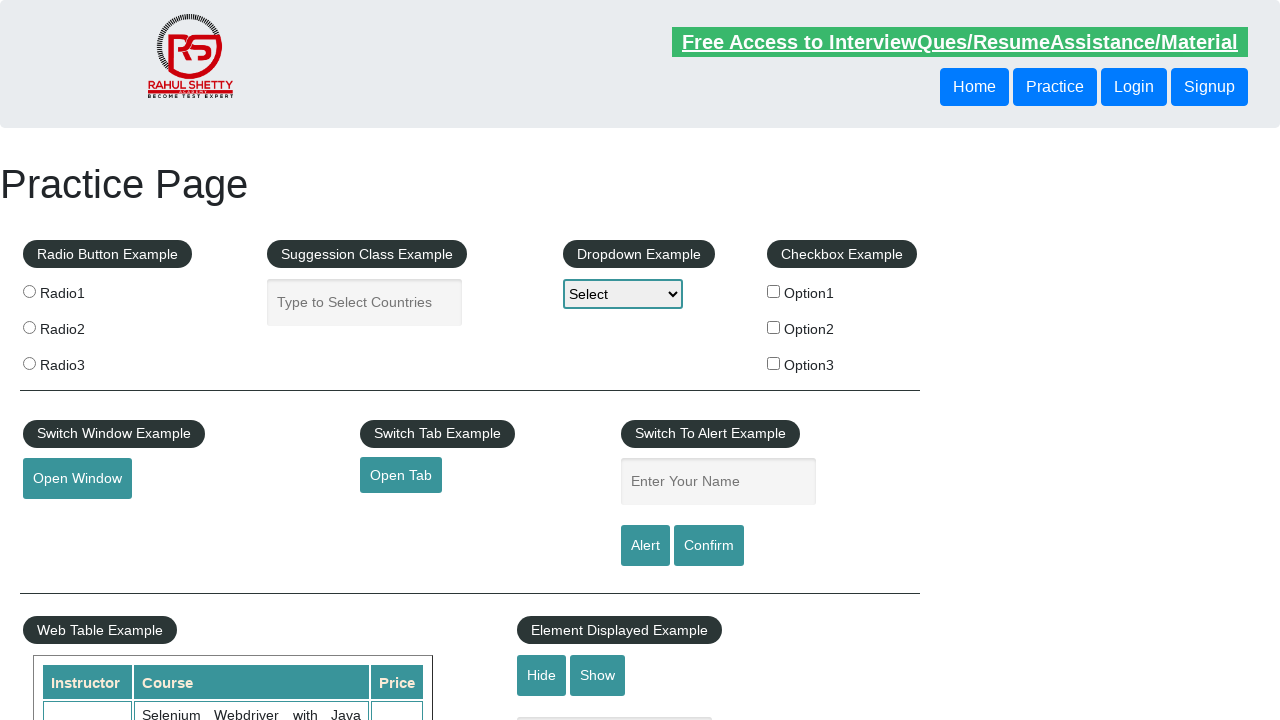

Set up dialog handler to accept alert
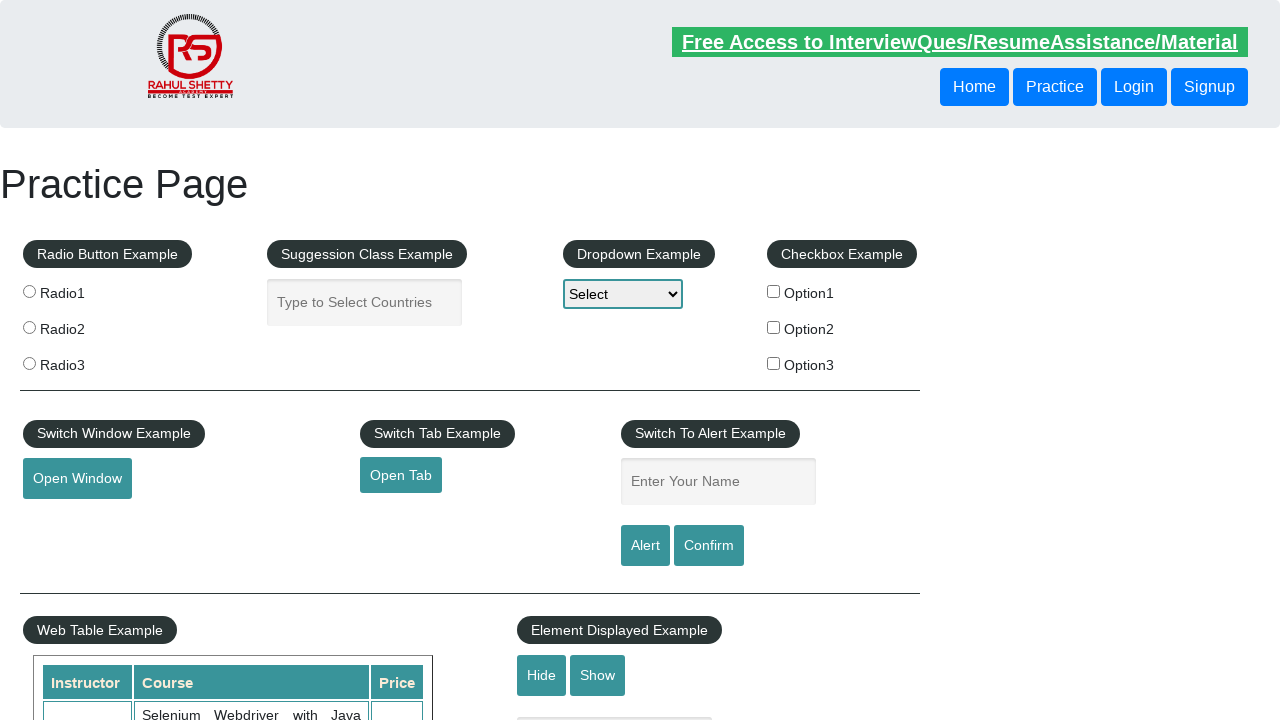

Alert dialog processed and accepted
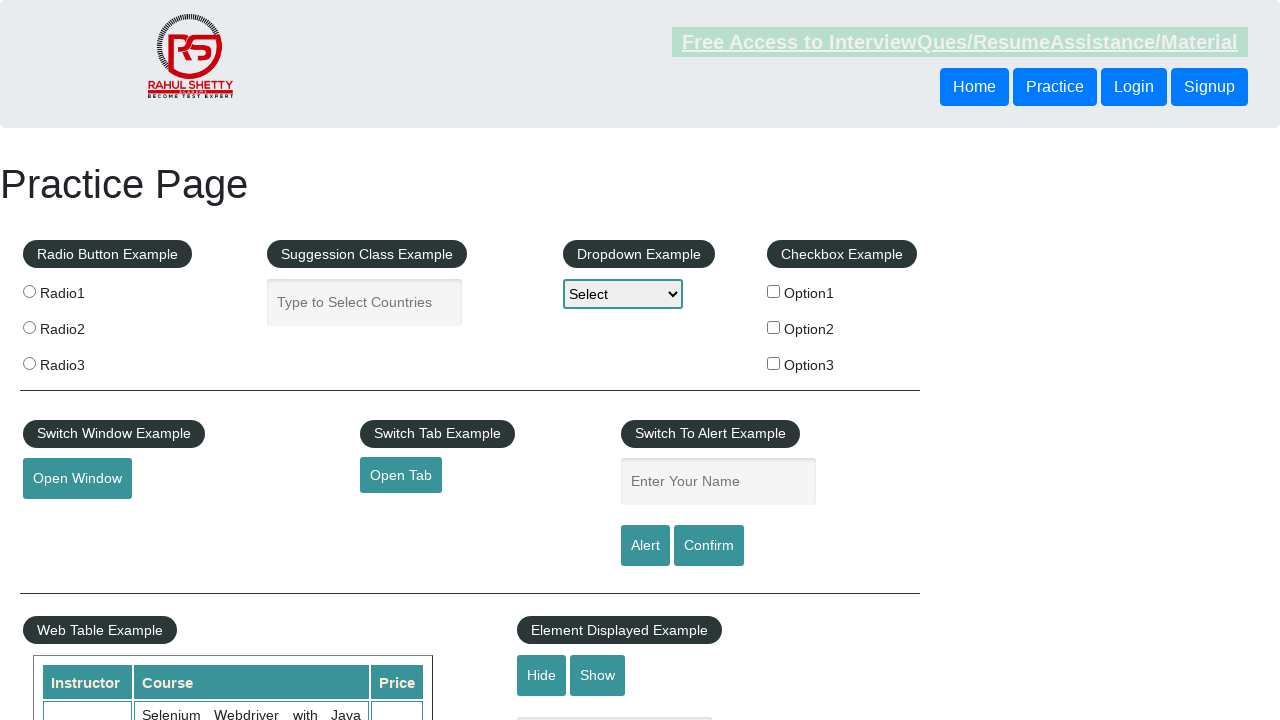

Set up dialog handler to dismiss confirm dialog
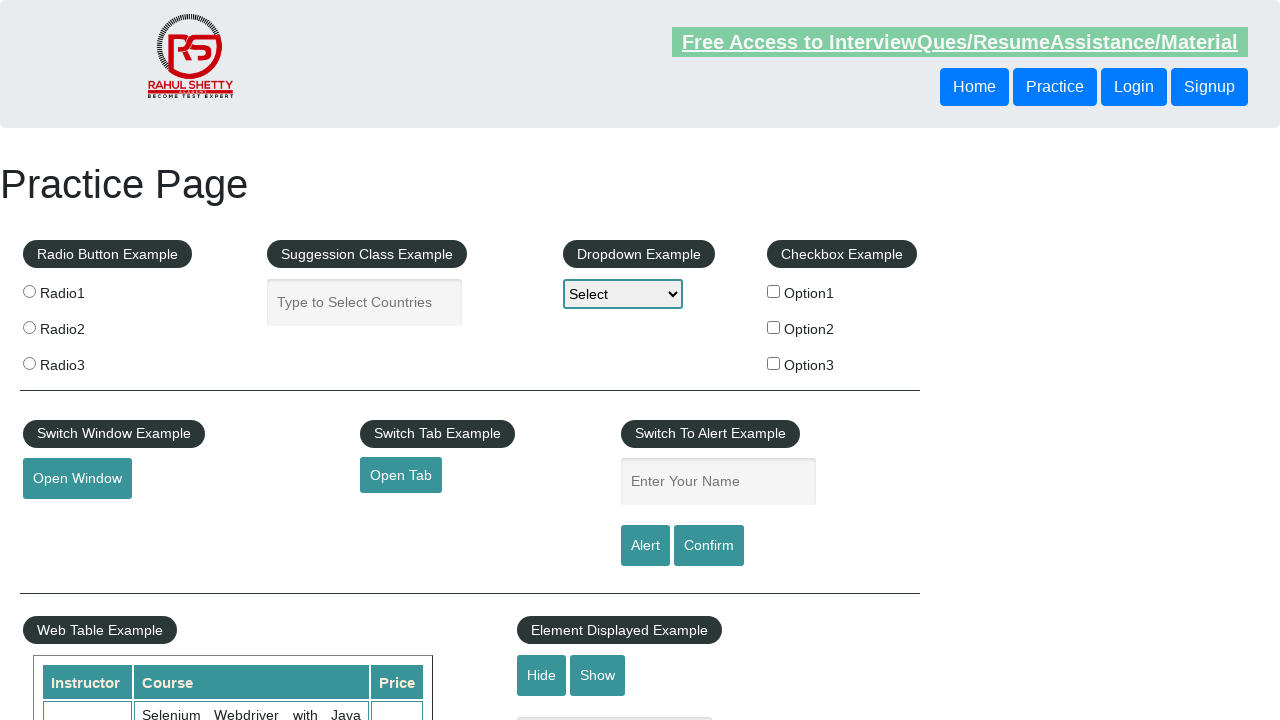

Clicked confirm button to trigger confirm dialog at (709, 546) on #confirmbtn
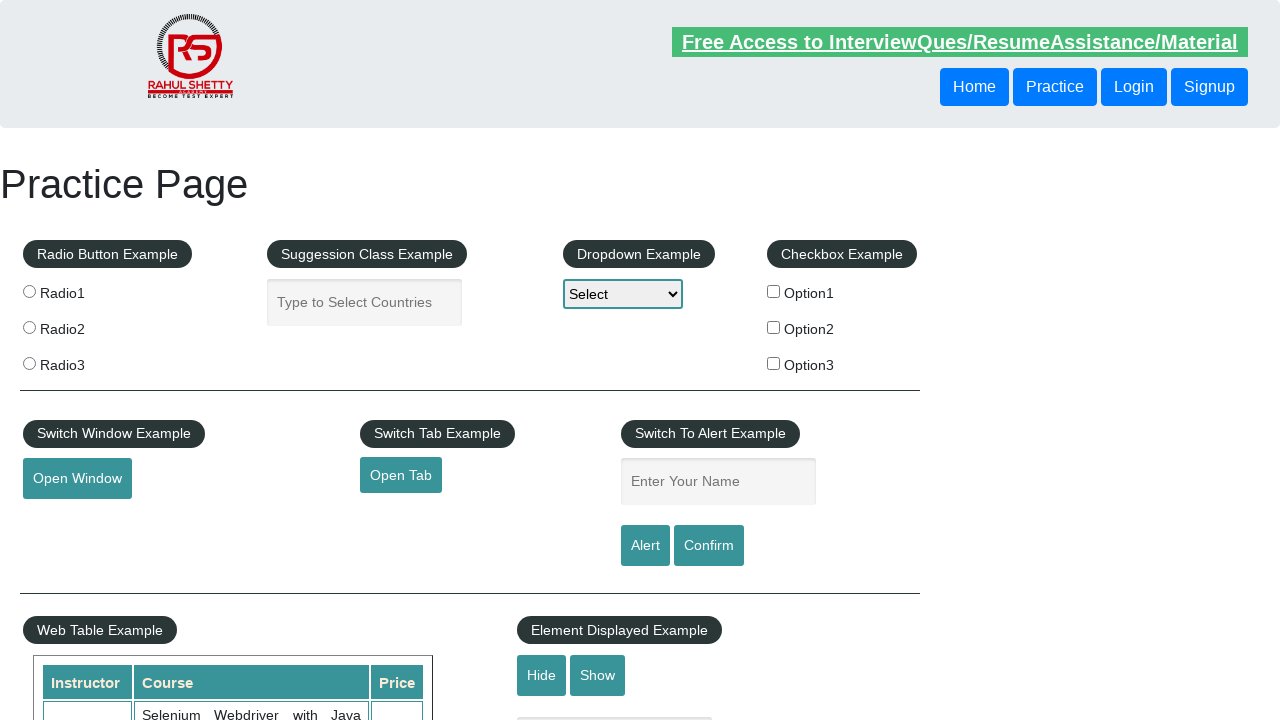

Confirm dialog processed and dismissed
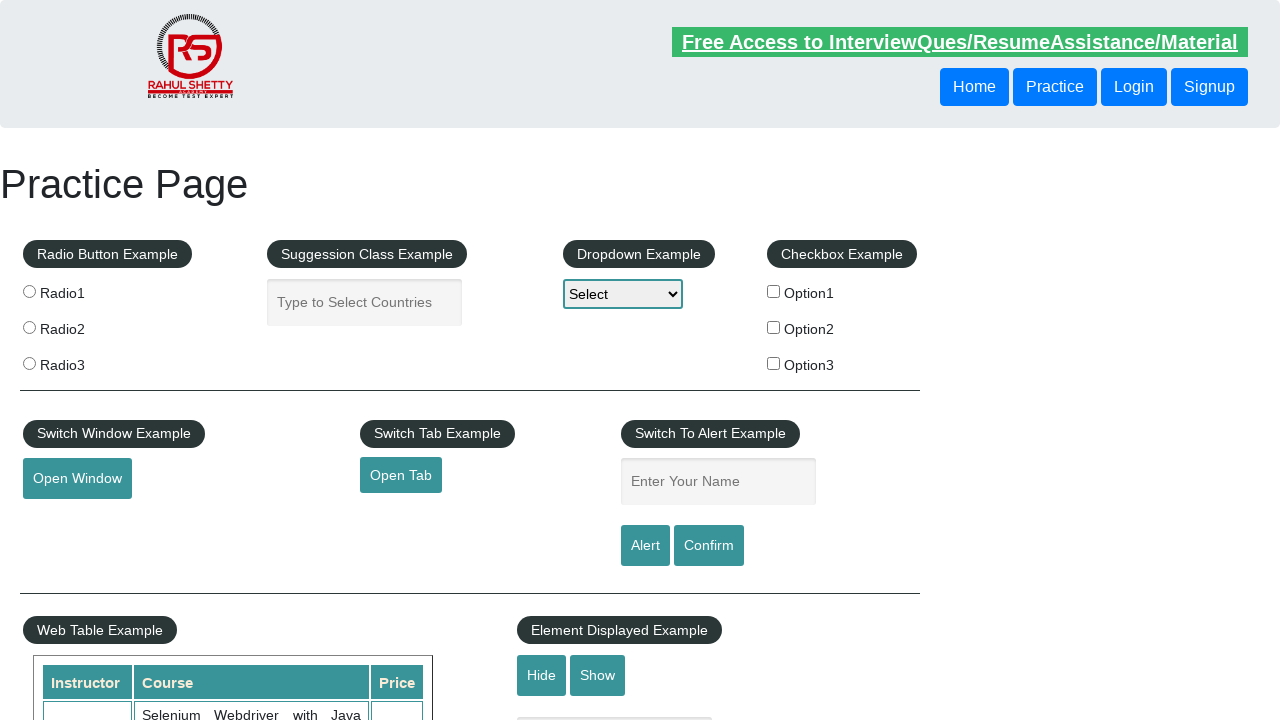

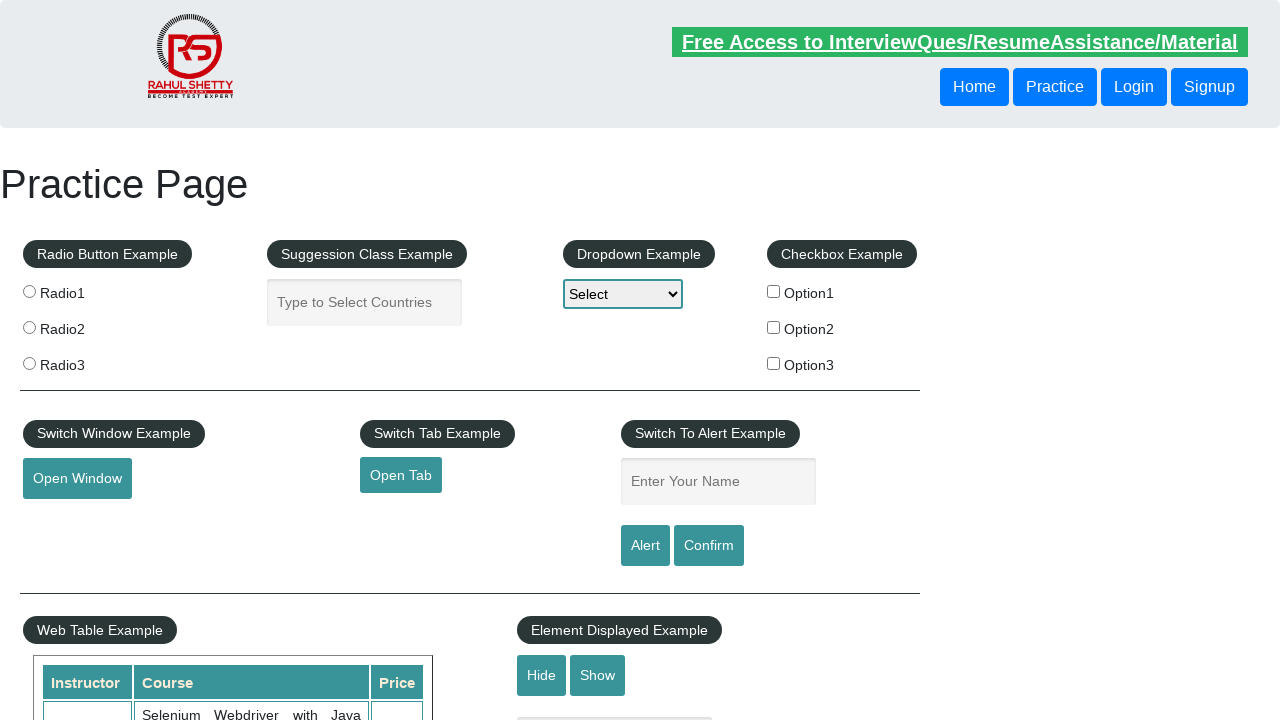